Tests the ability to inject jQuery and jQuery Growl into a page and display various notification messages (standard, error, notice, and warning) using JavaScript execution.

Starting URL: http://the-internet.herokuapp.com

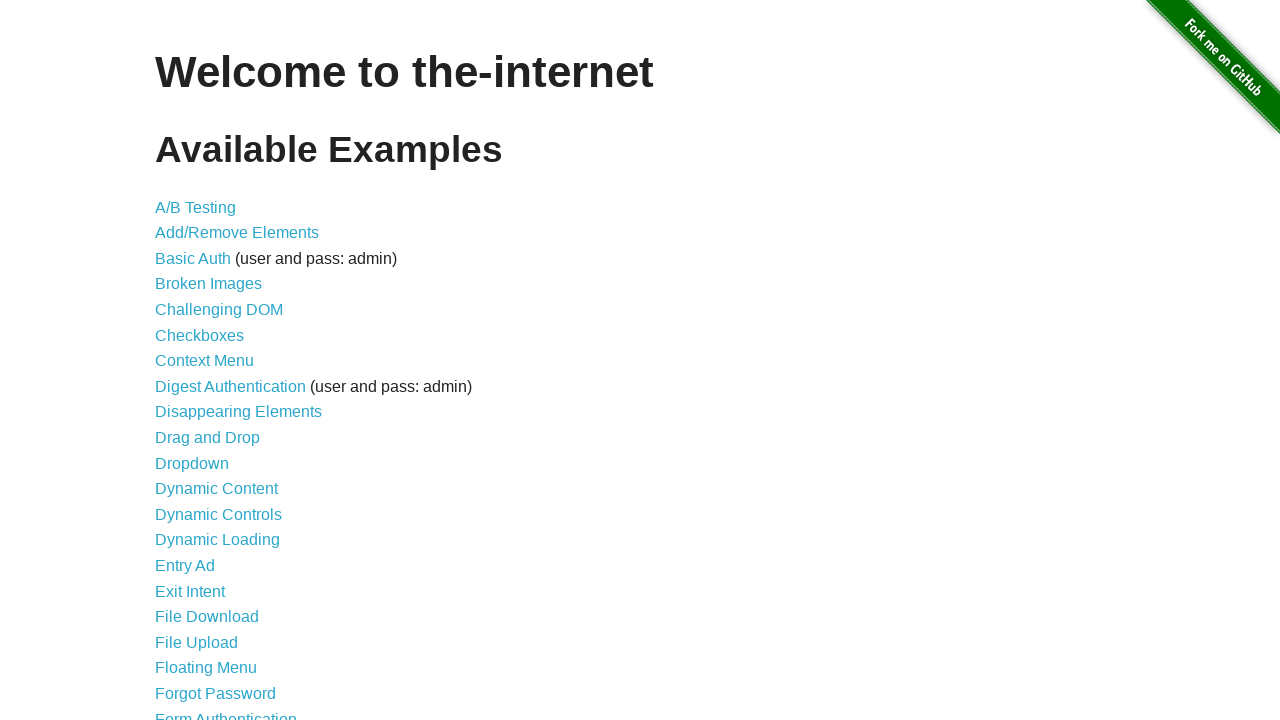

Injected jQuery library into the page
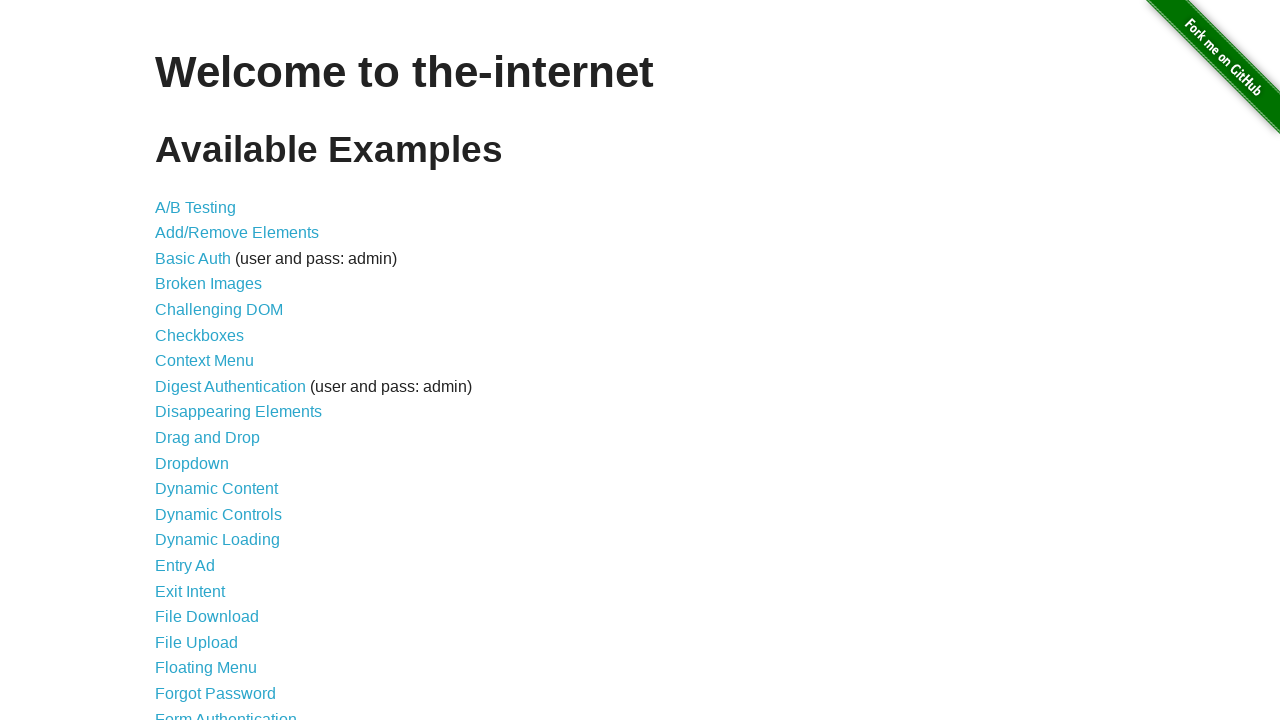

Loaded jQuery Growl plugin script
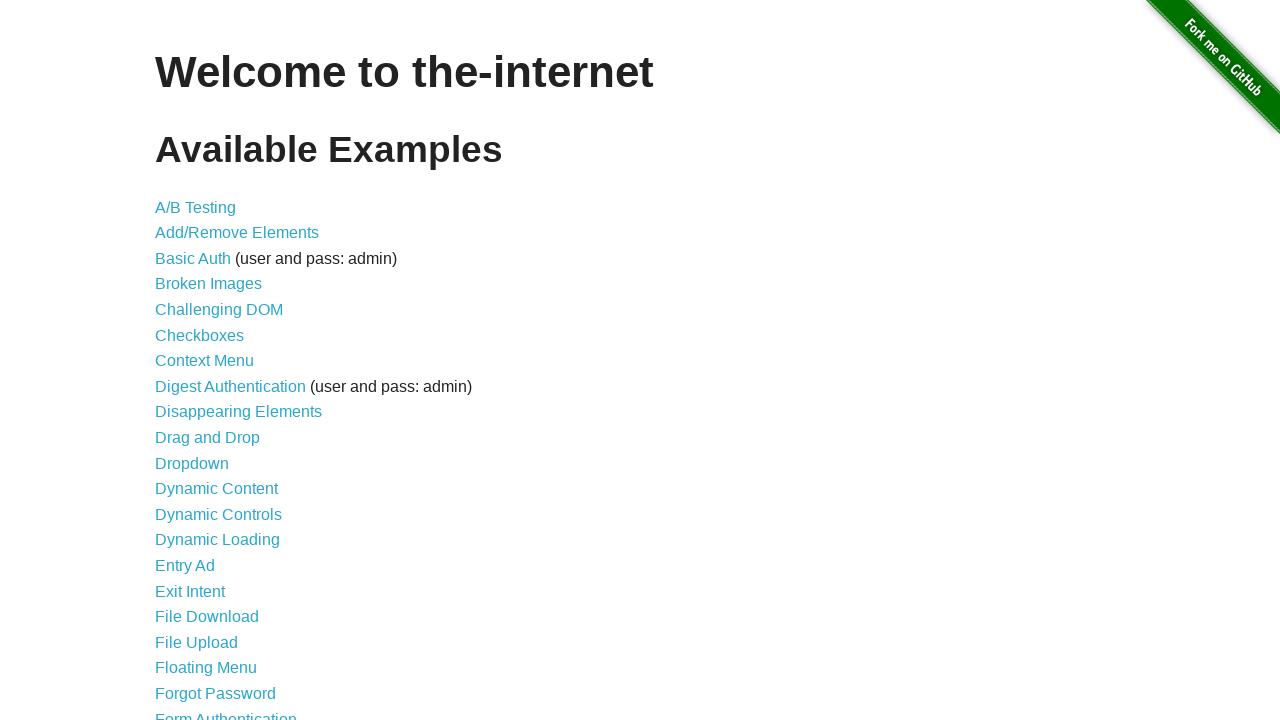

Loaded jQuery Growl CSS stylesheet
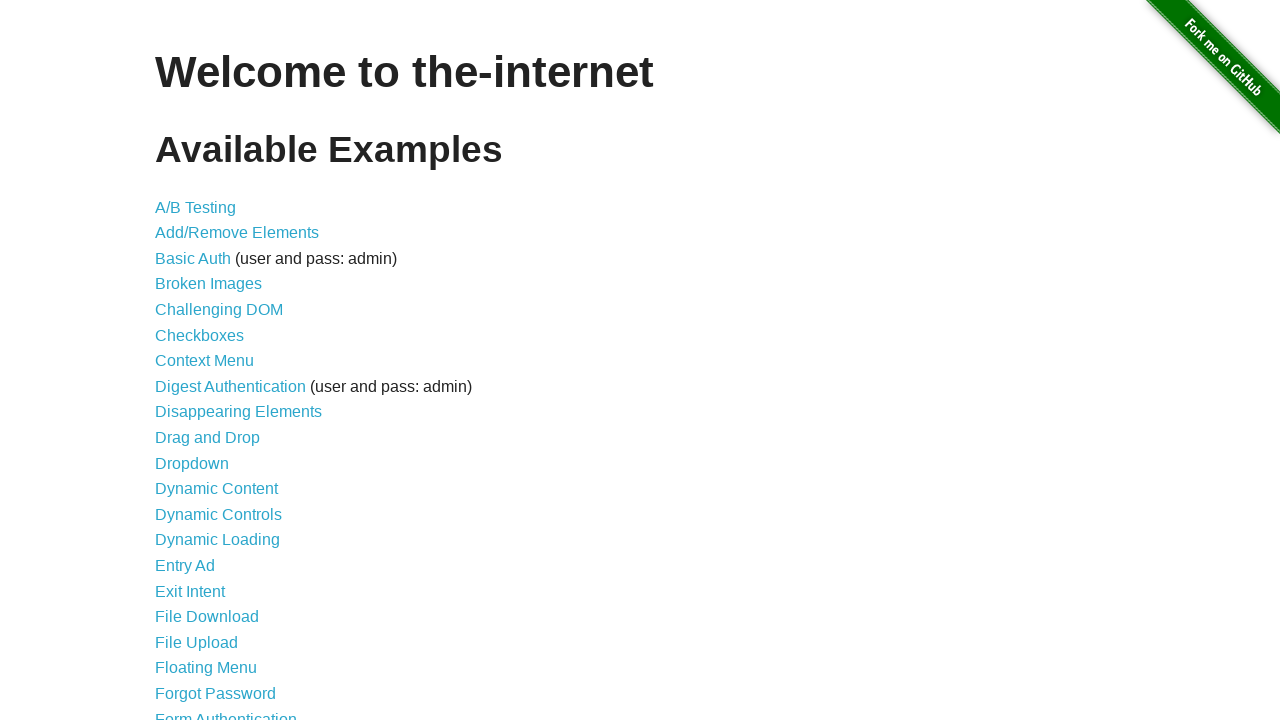

Waited for jQuery Growl assets to load
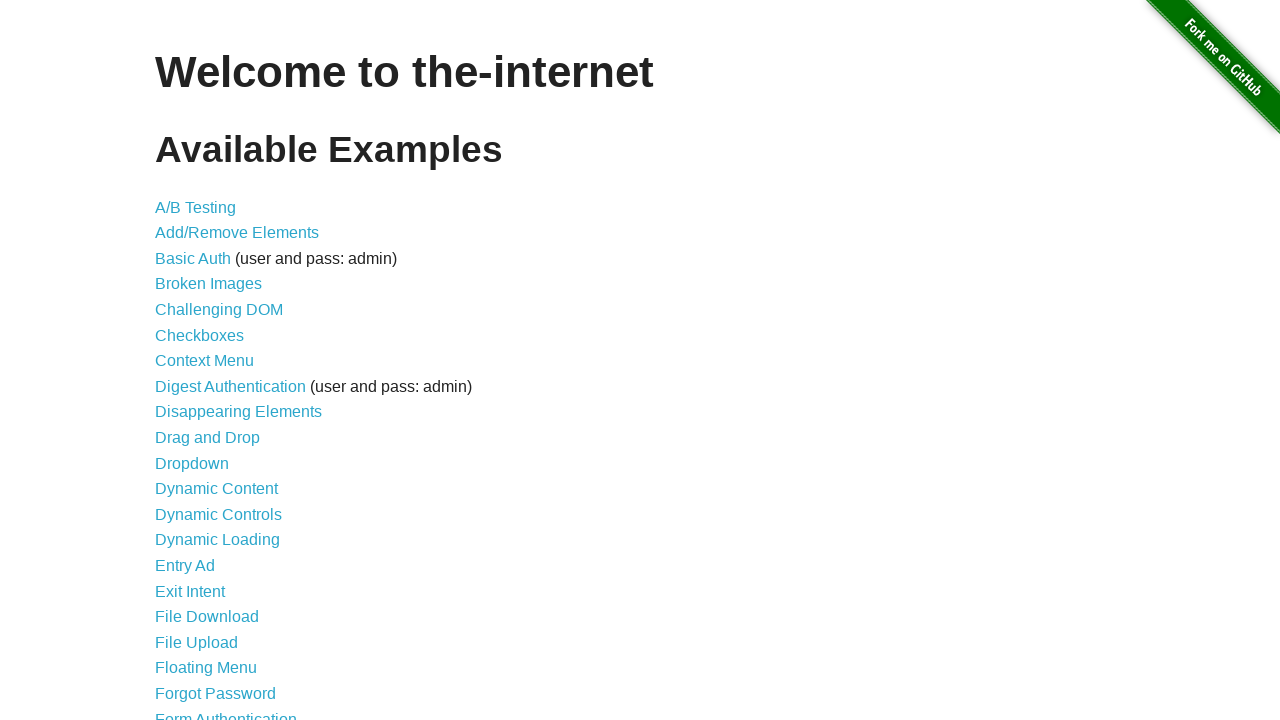

Displayed standard growl notification
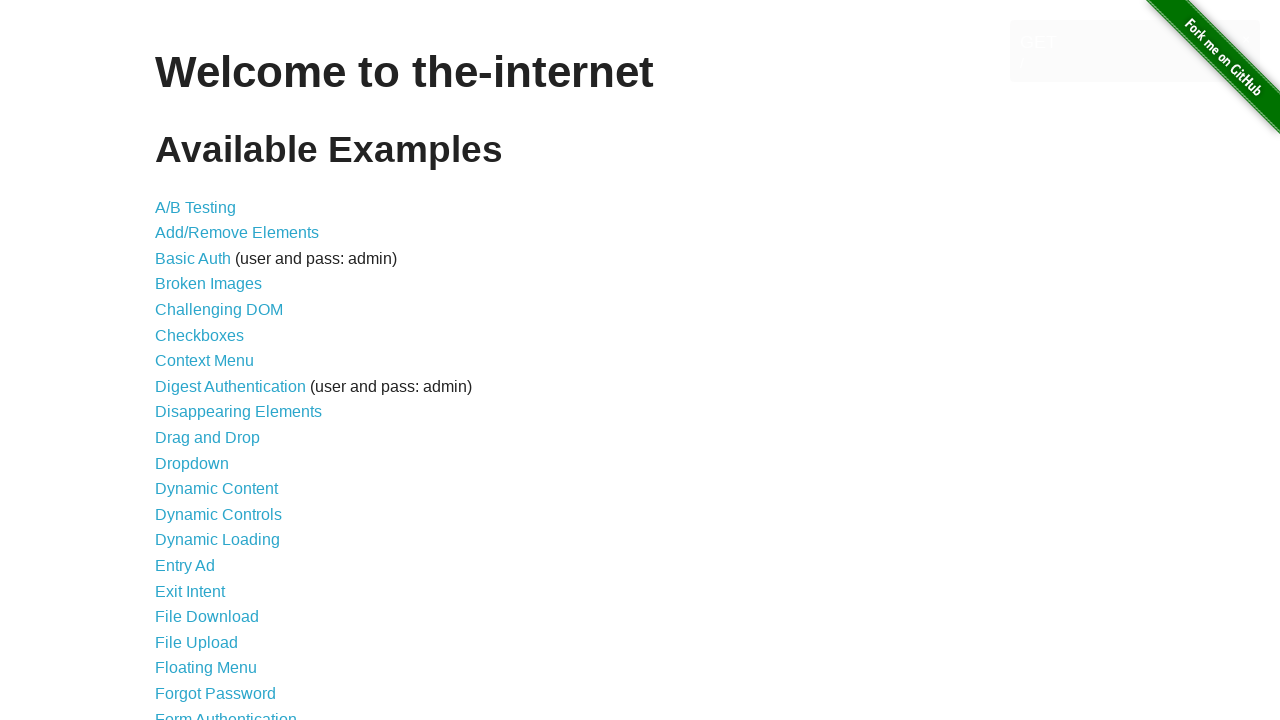

Displayed error notification
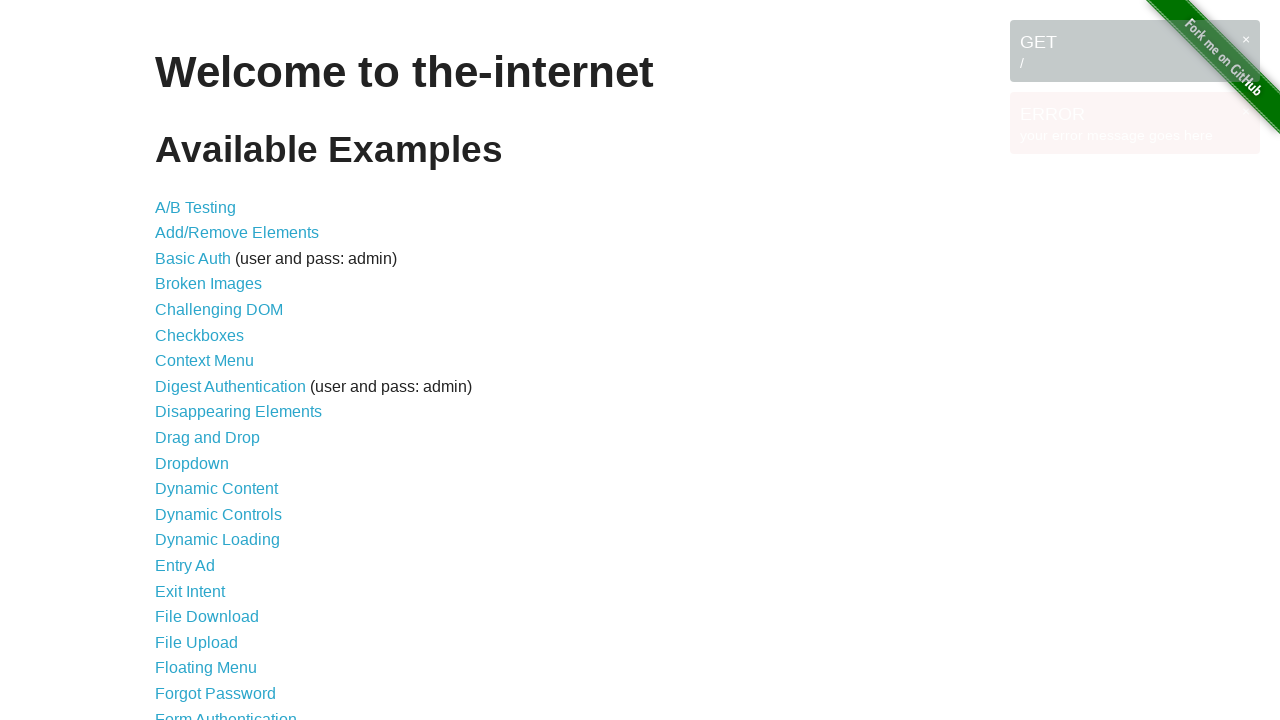

Displayed notice notification
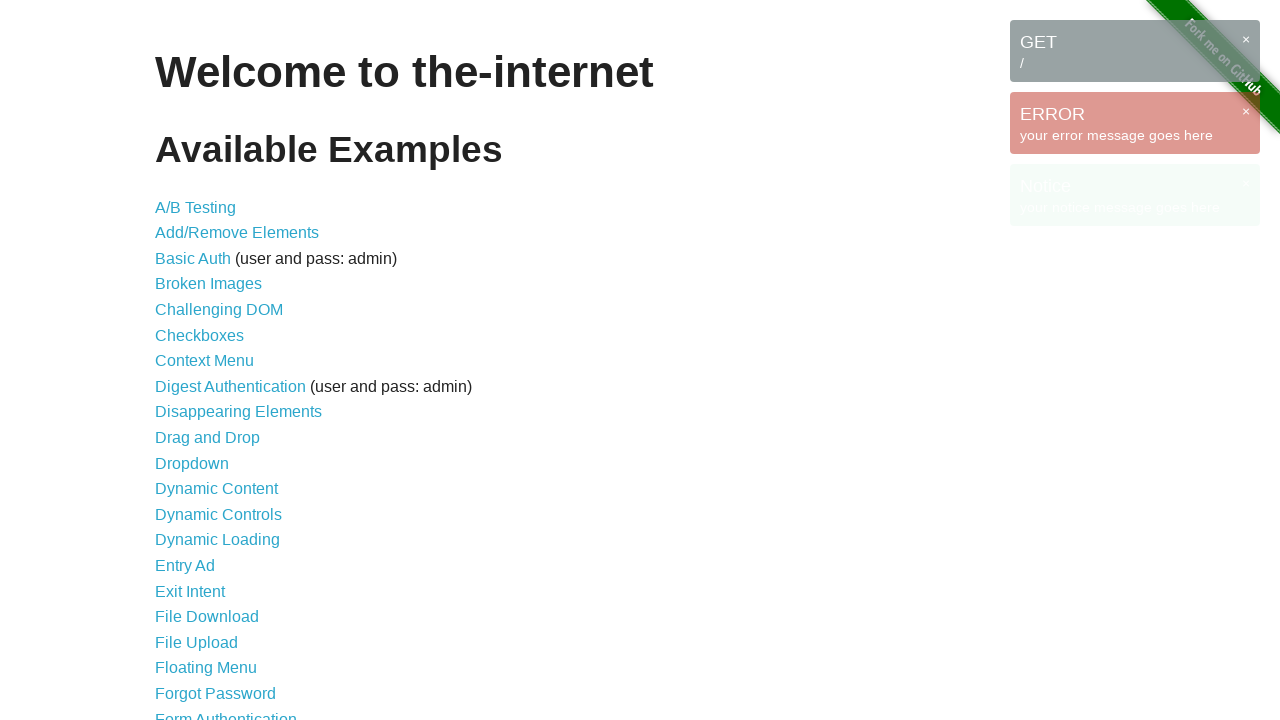

Displayed warning notification
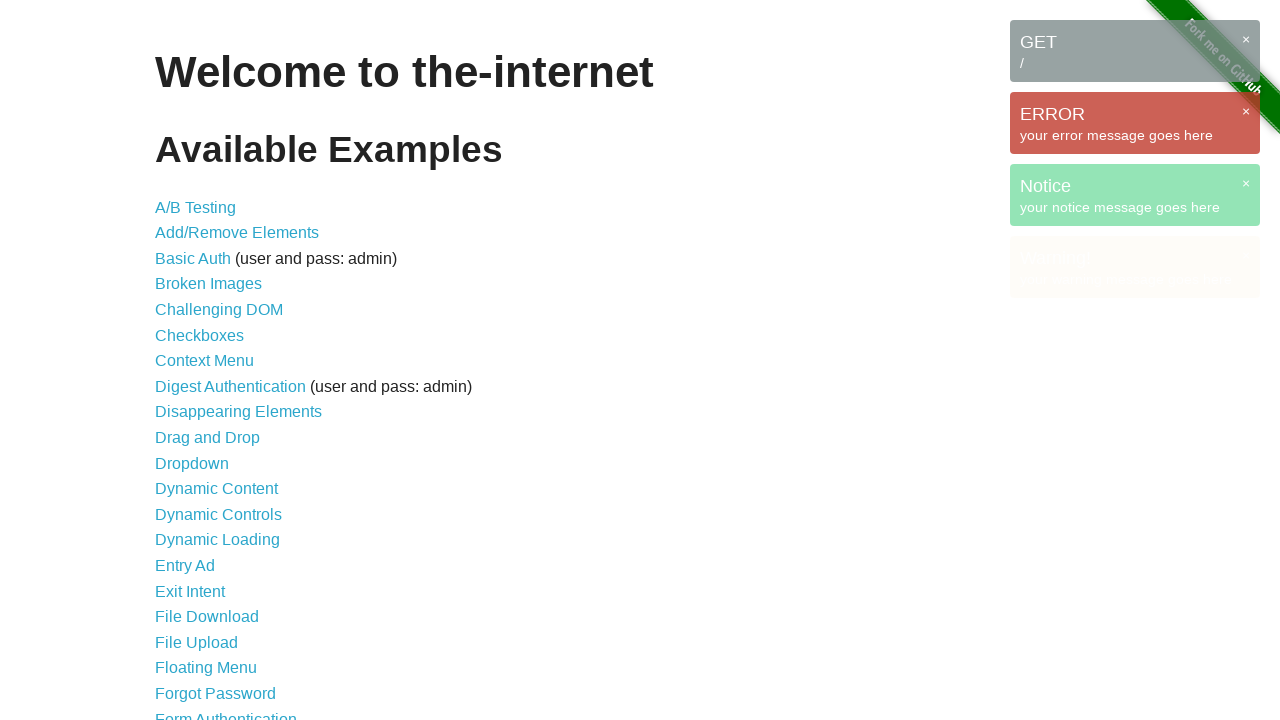

Waited to view all growl notifications
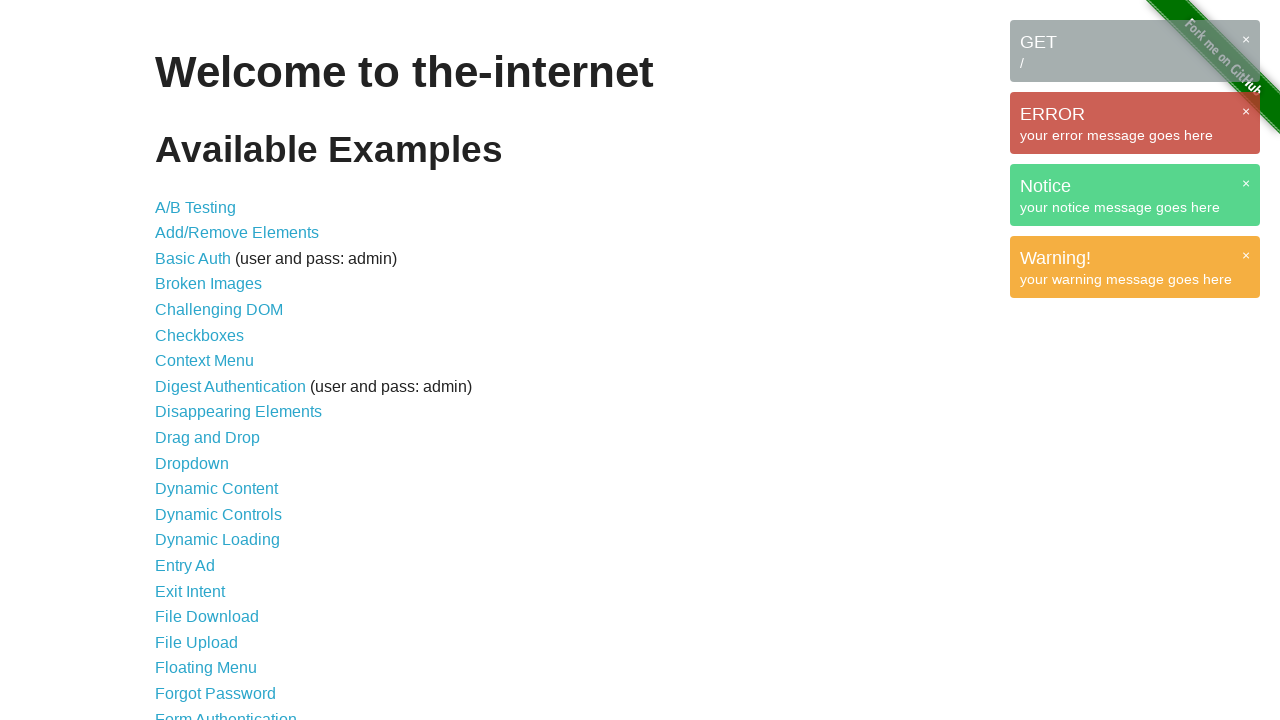

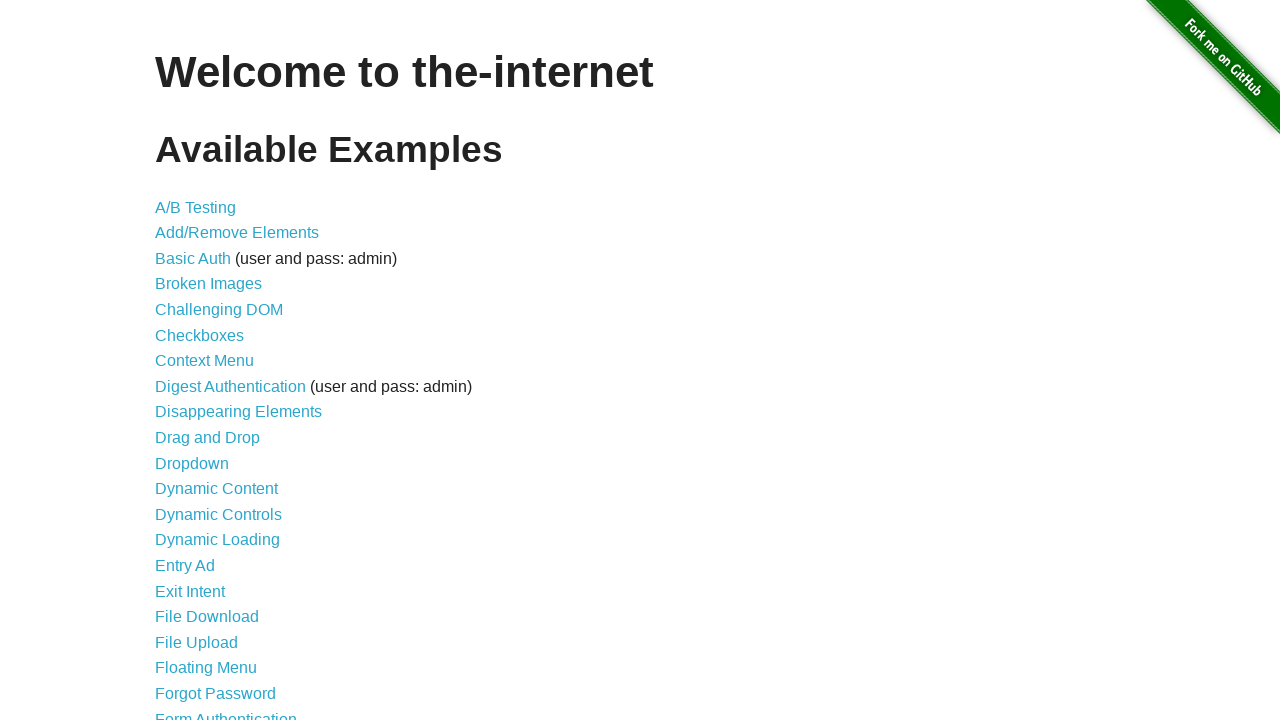